Tests breadcrumb navigation by clicking on the breadcrumb text elements to verify they are interactive.

Starting URL: https://demo.betterdocs.co/docs/how-to-get-free-trial-for-our-products-7/

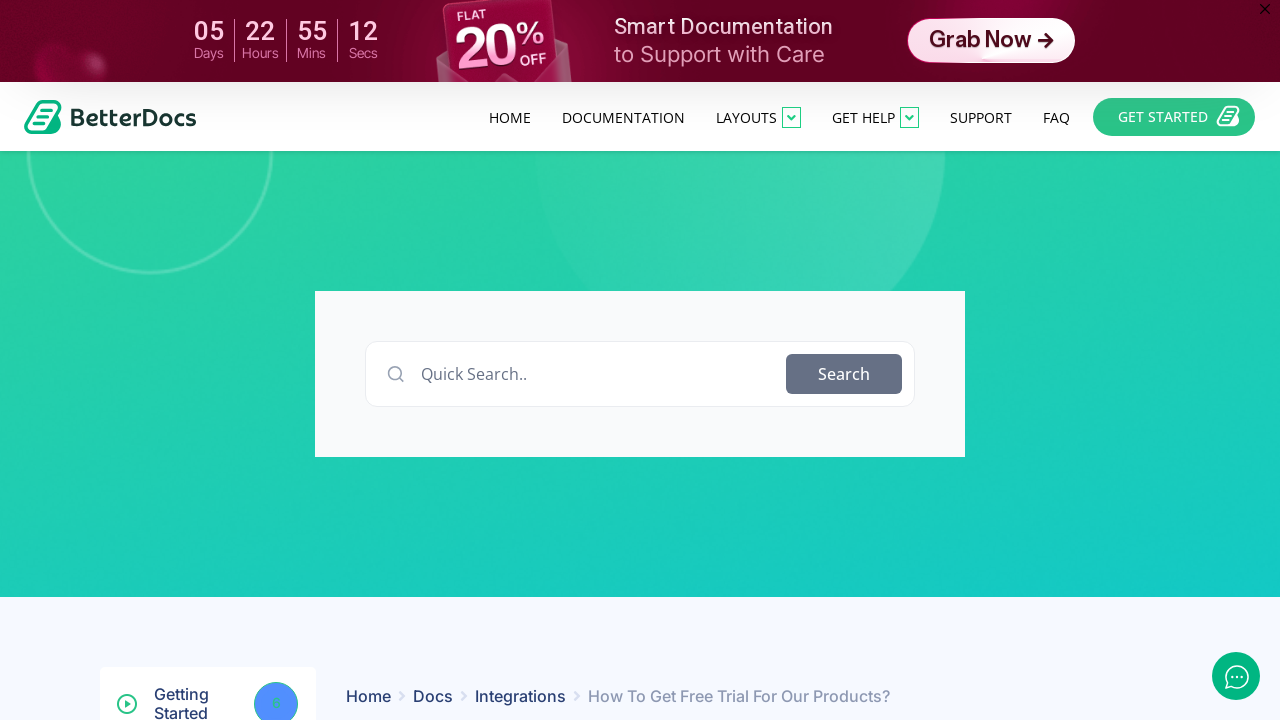

Clicked on breadcrumb navigation 'Home Docs Integrations How To' at (682, 696) on internal:text="Home Docs Integrations How To"i
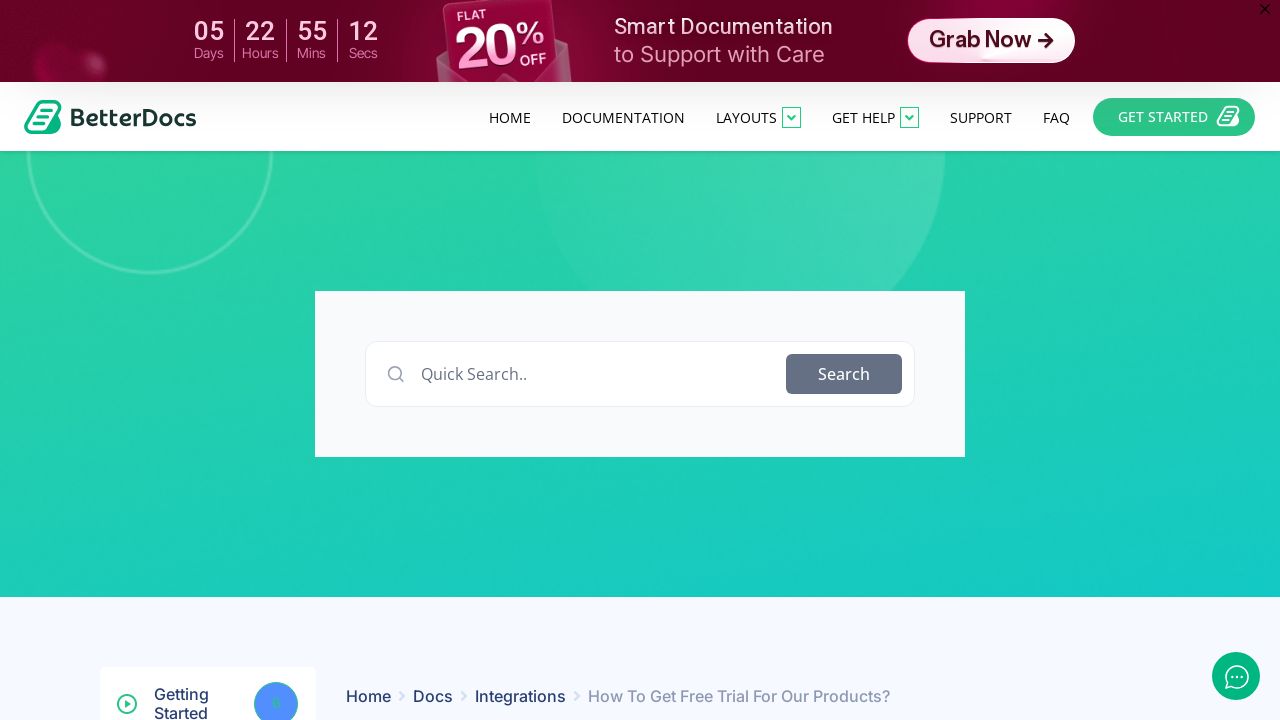

Clicked on current page breadcrumb item 'How To Get Free Trial For Our' at (739, 696) on #betterdocs-breadcrumb >> internal:text="How To Get Free Trial For Our"i
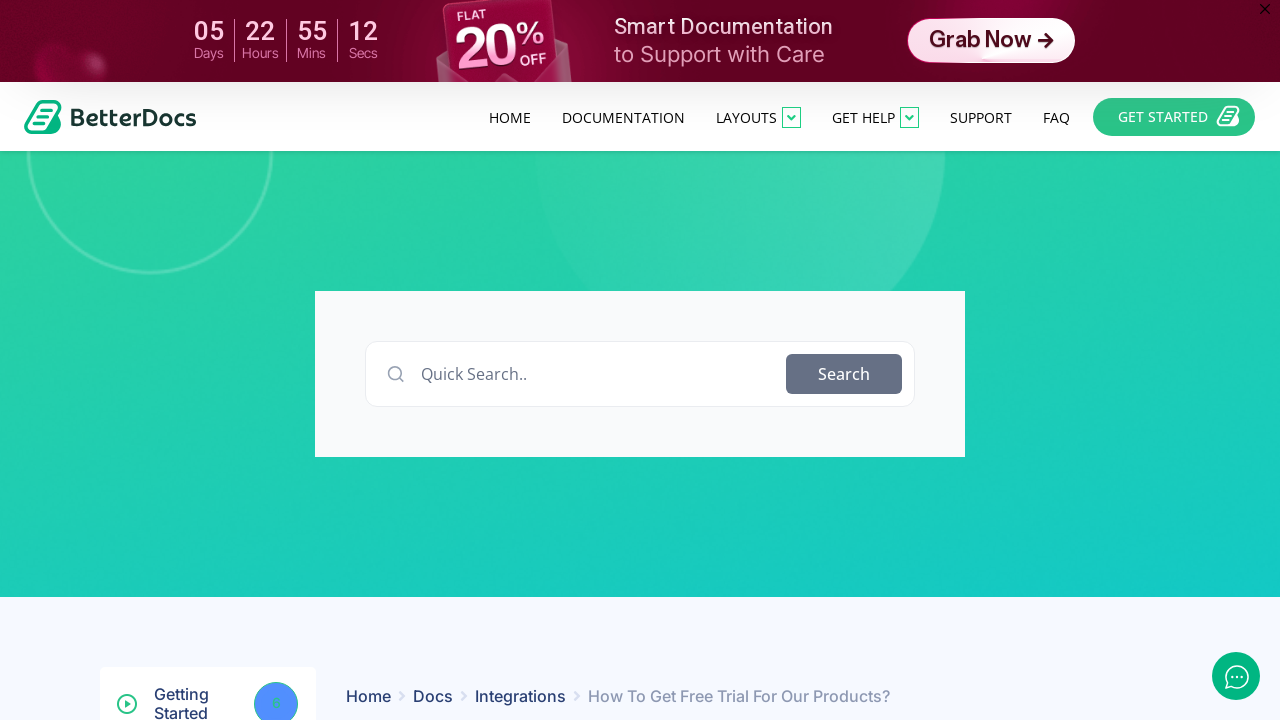

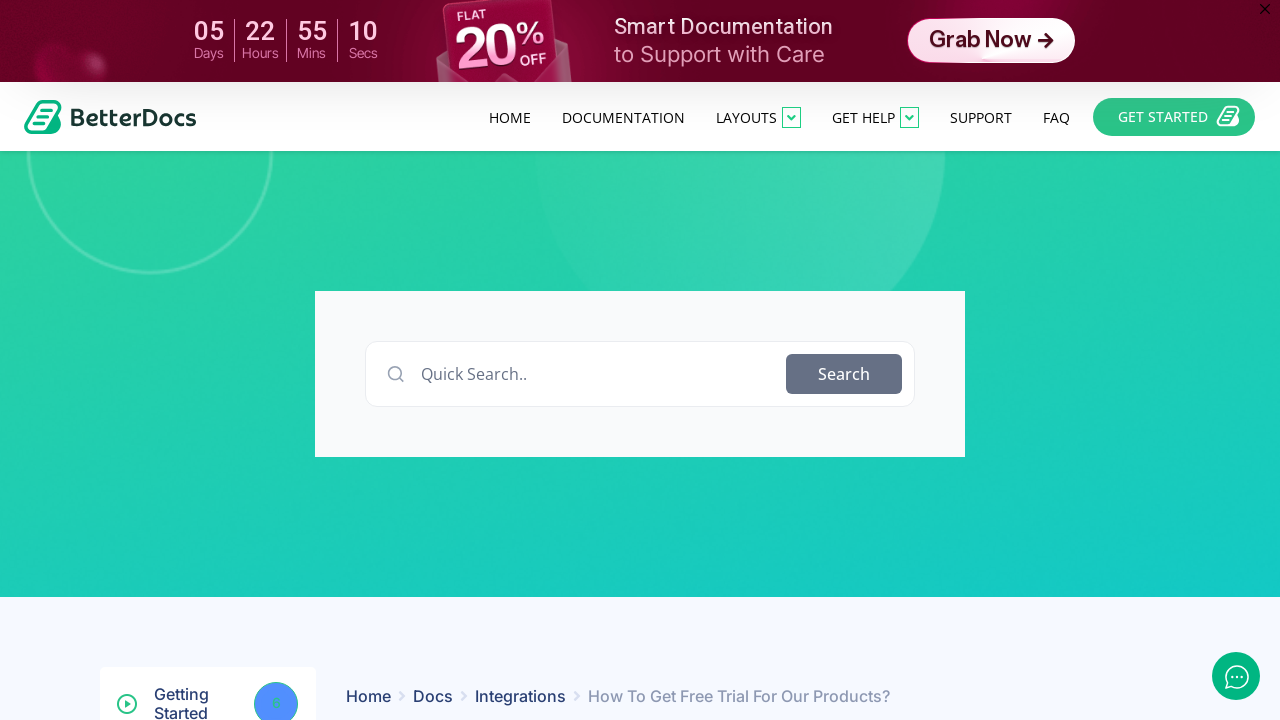